Tests submitting a feedback form by filling all fields and clicking submit, then verifying the success message appears

Starting URL: http://zero.webappsecurity.com/index.html

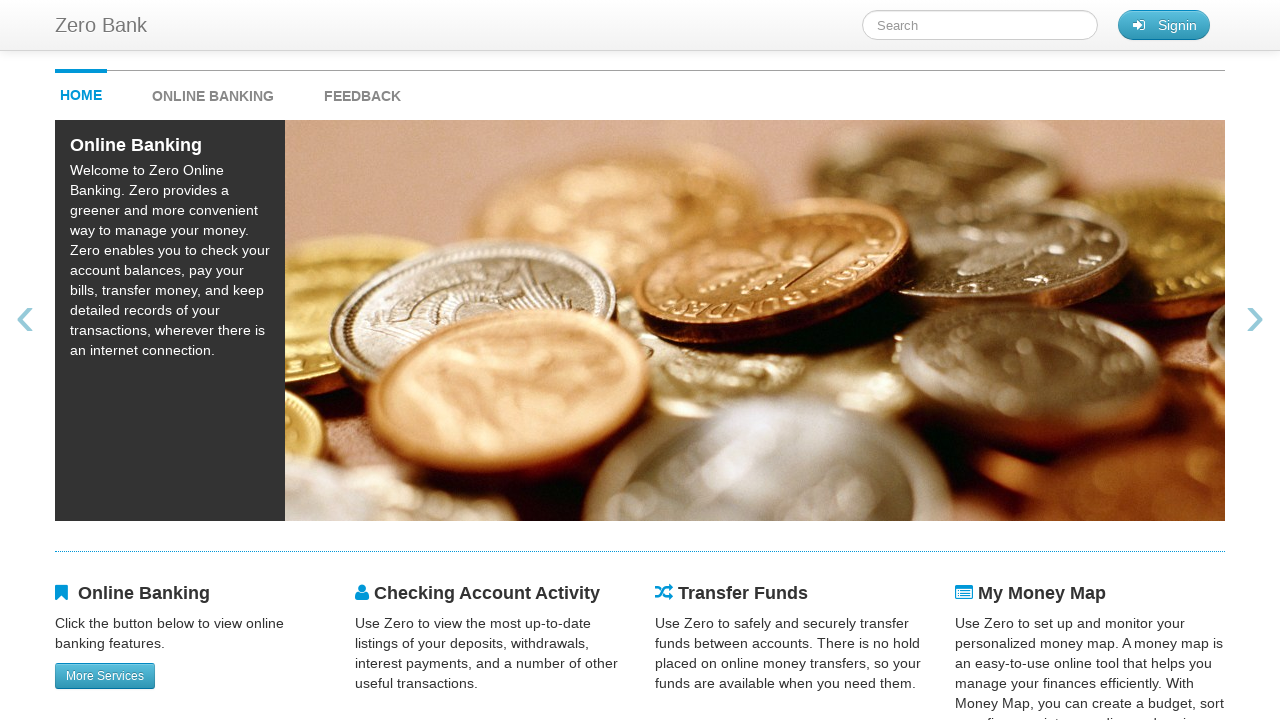

Clicked feedback link at (362, 91) on #feedback
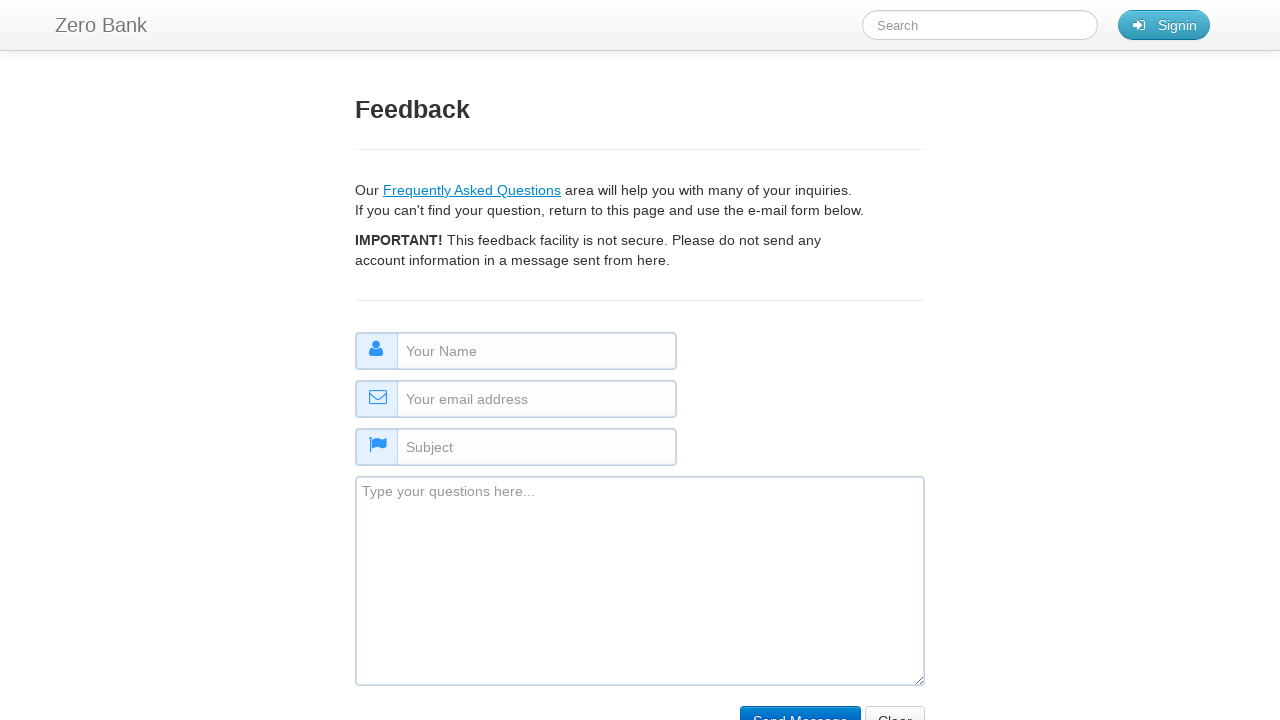

Filled name field with 'Sarah Johnson' on #name
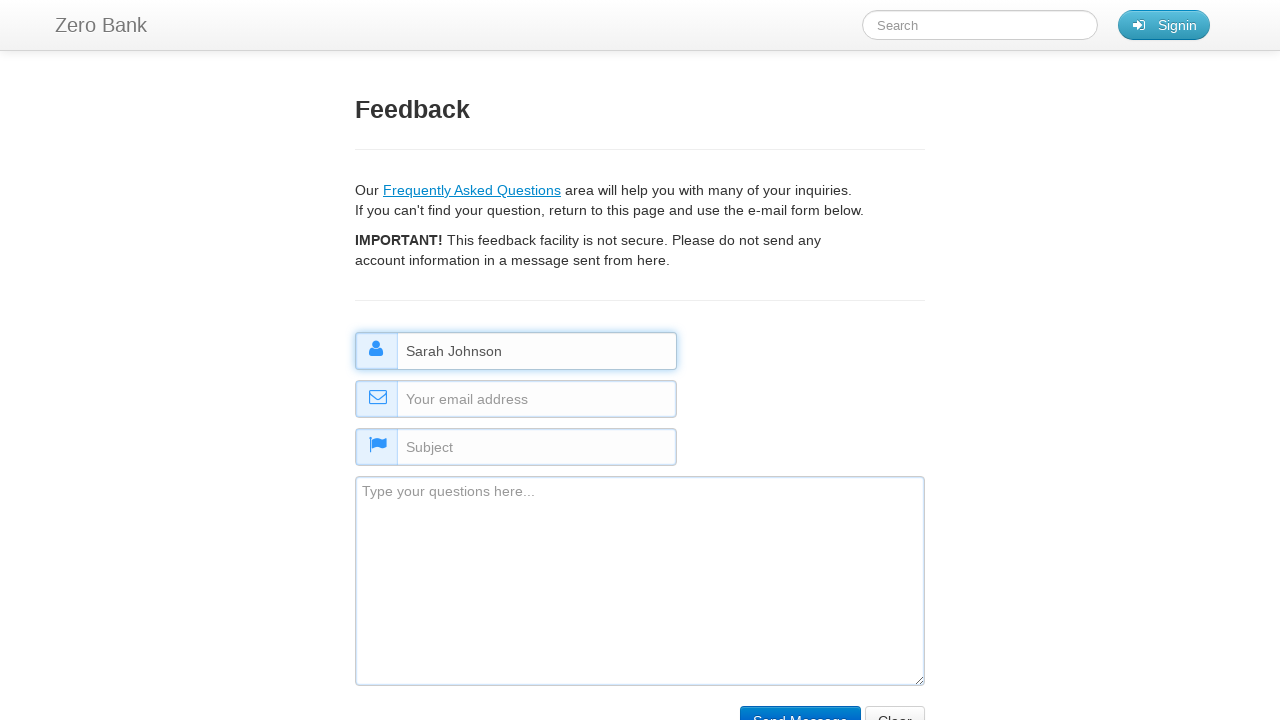

Filled email field with 'sarah.j@example.org' on #email
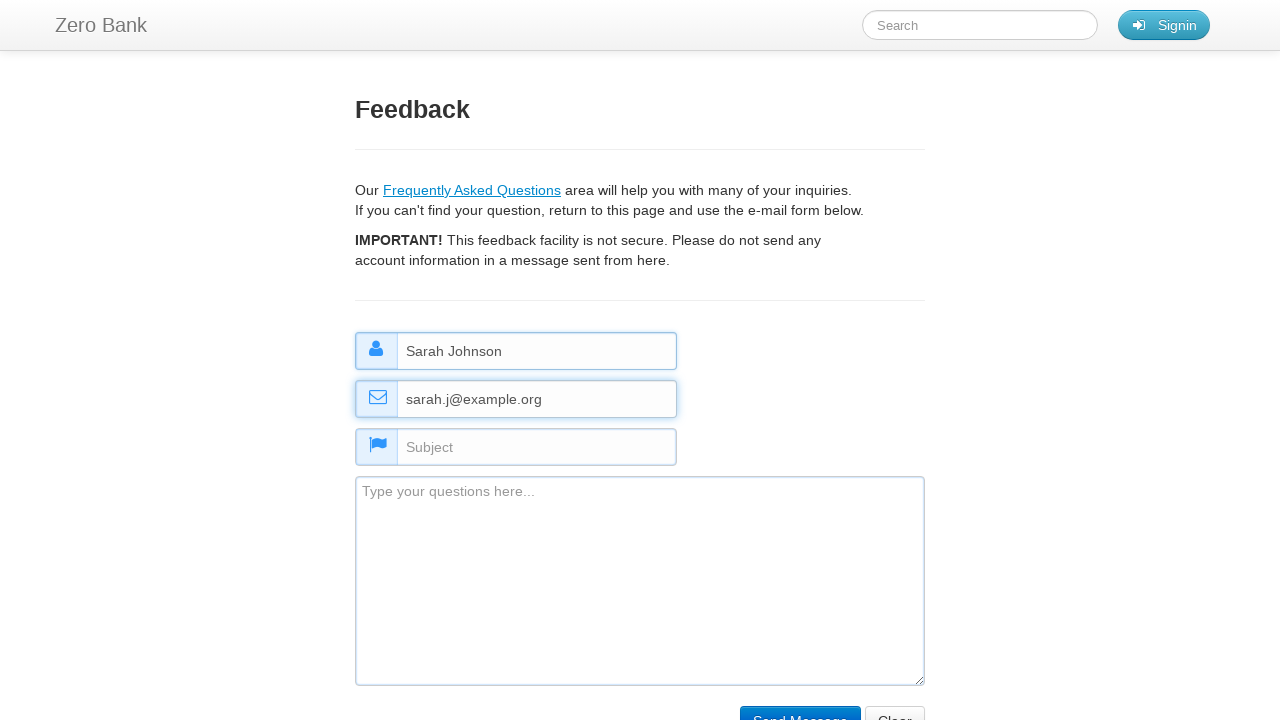

Filled subject field with 'Inquiry About Services' on #subject
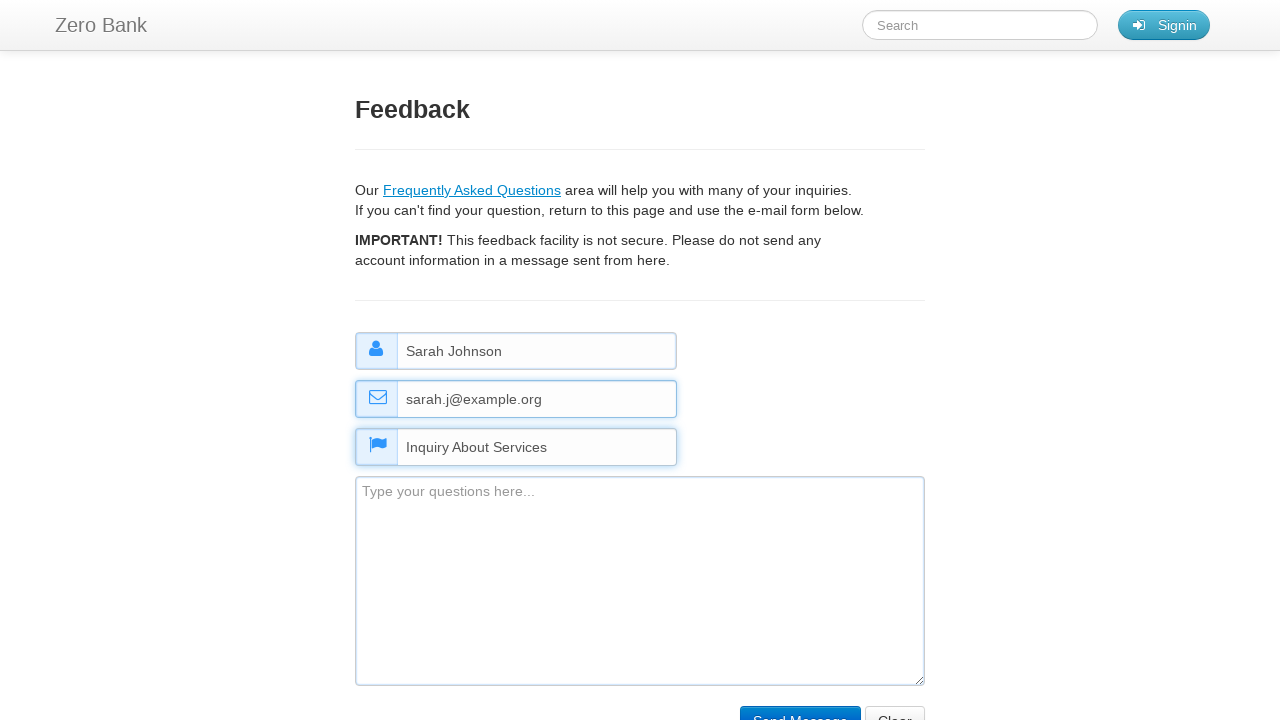

Filled comment field with service inquiry message on #comment
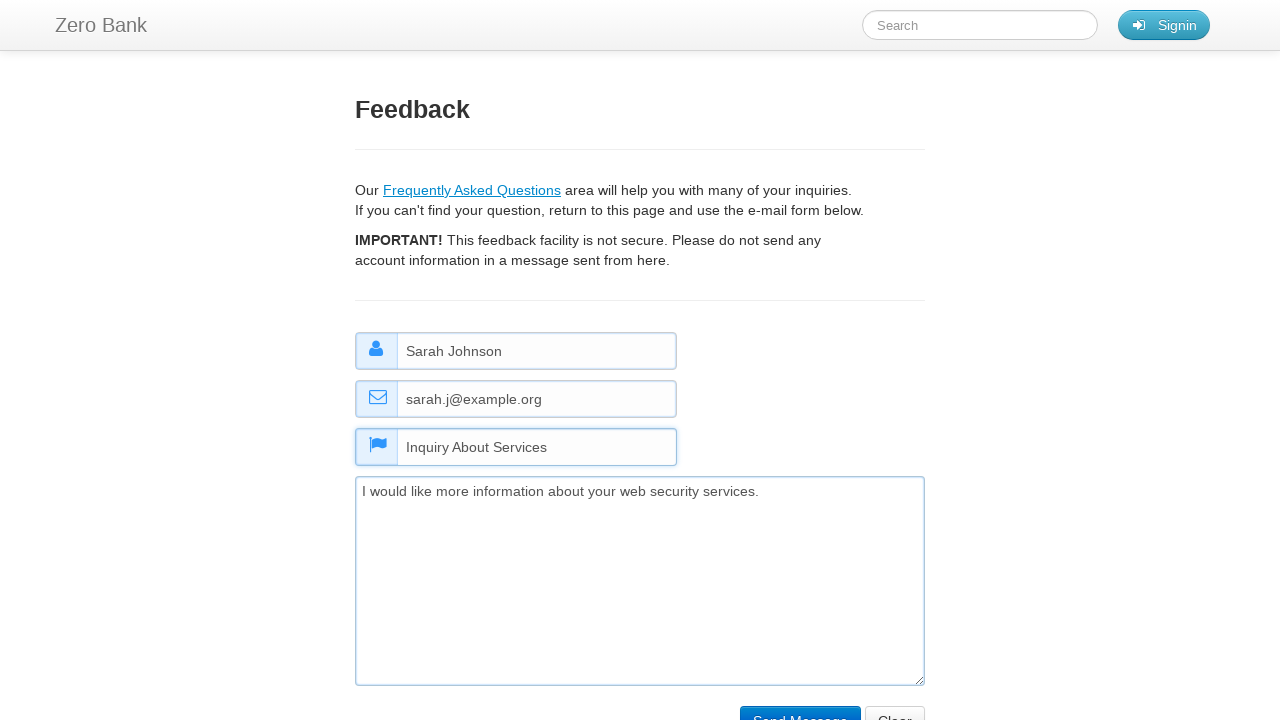

Clicked submit button to submit feedback form at (800, 705) on input[type='submit']
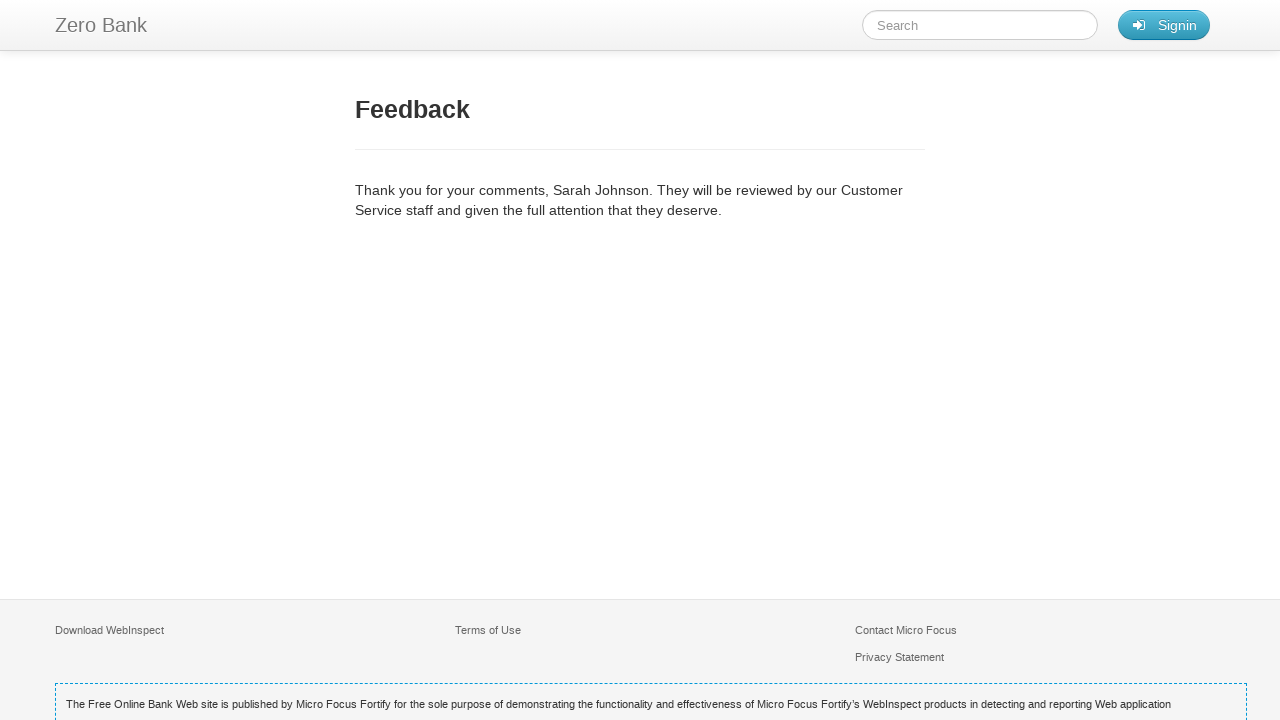

Feedback success message appeared with confirmation title
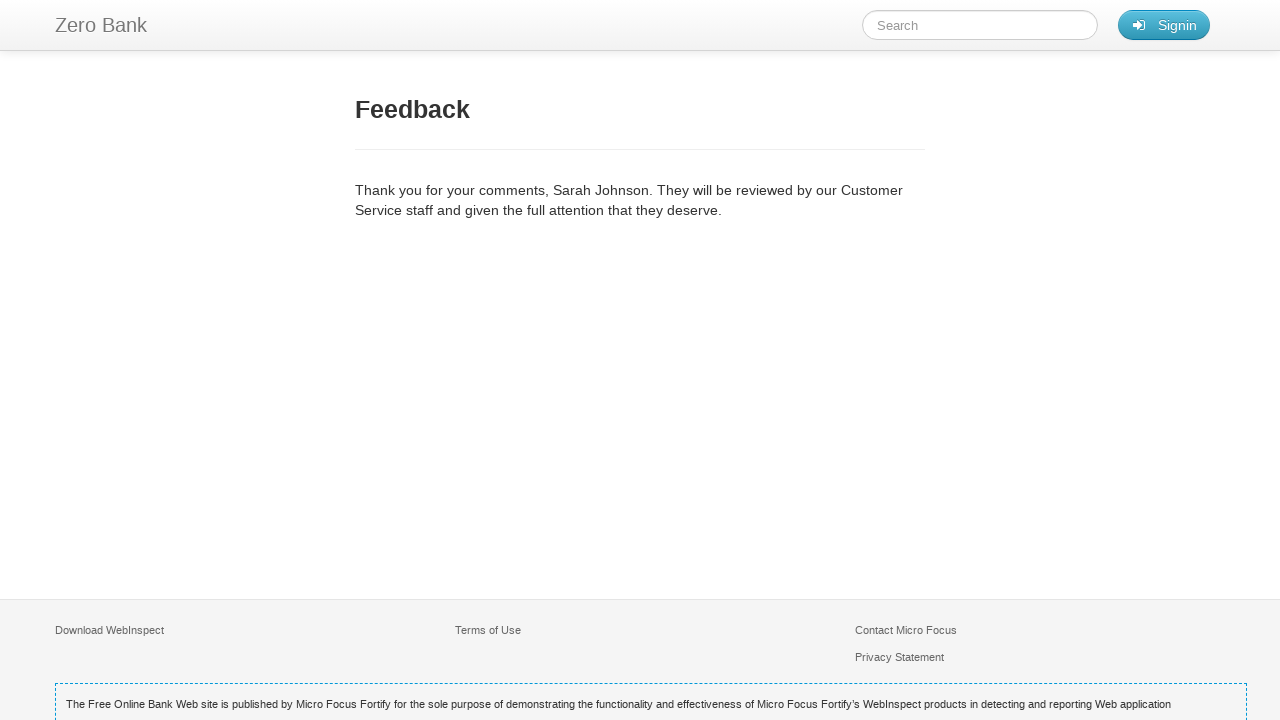

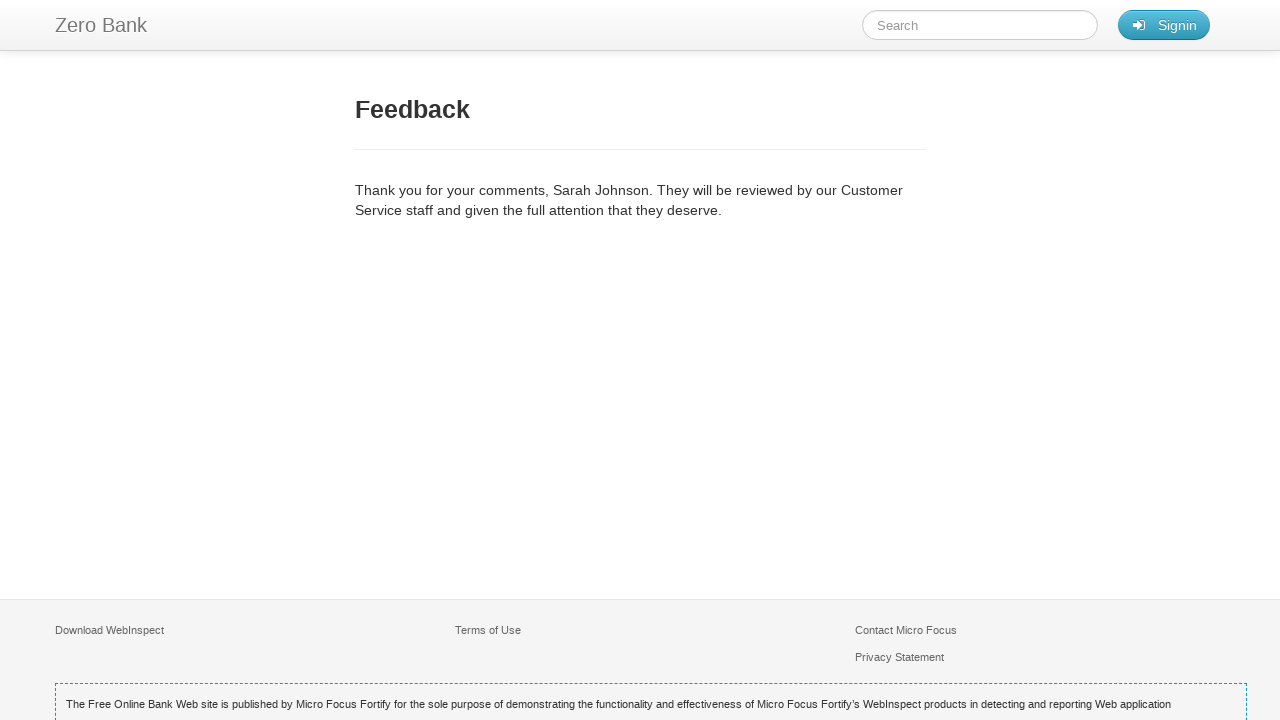